Tests a thermal floor calculator by filling in room dimensions, selecting room type (kitchen/bedroom), heating type, heat loss value, and clicking calculate to verify the heating cable power results.

Starting URL: https://kermi-fko.ru/raschety/Calc-Rehau-Solelec.aspx

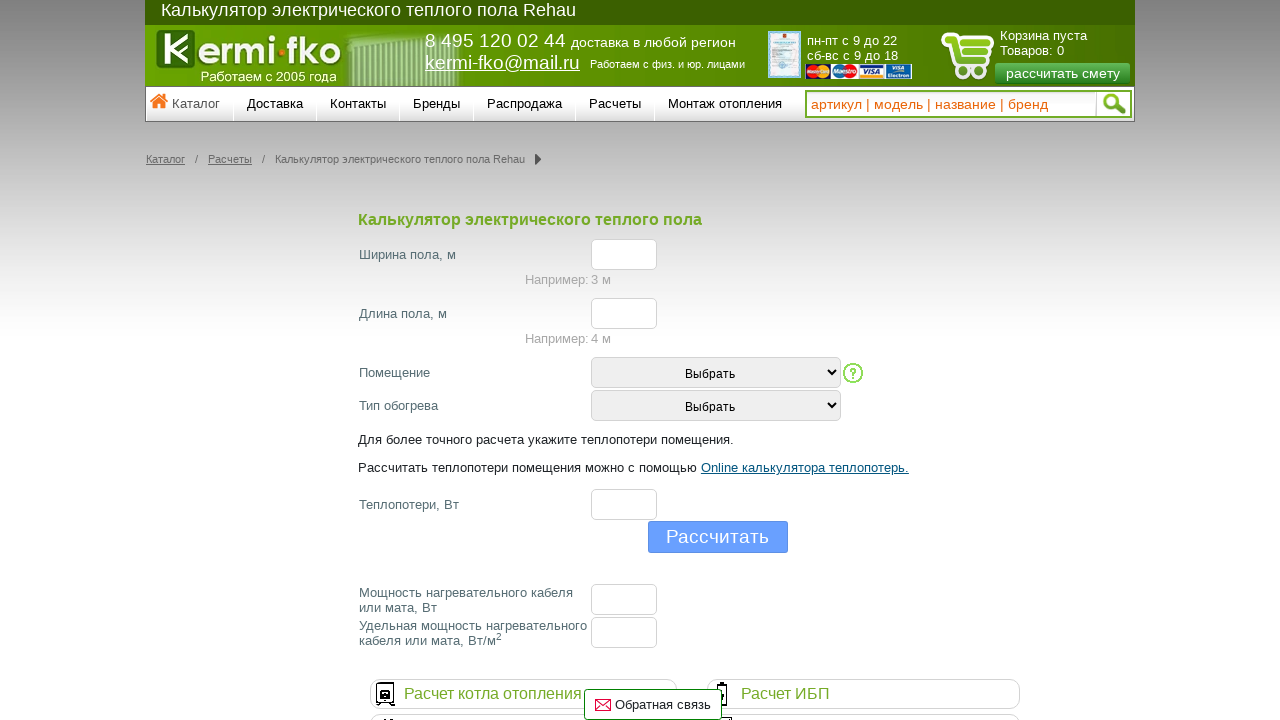

Filled width field with value '40' on #el_f_width
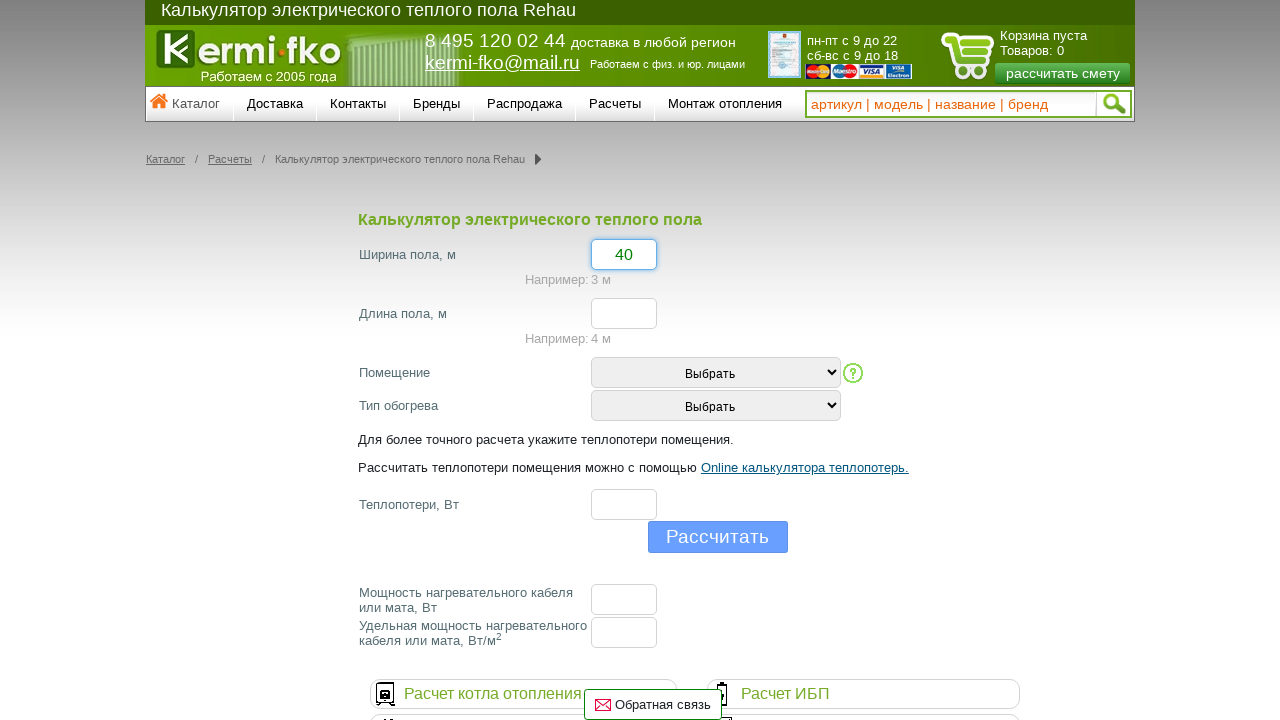

Filled length field with value '20' on #el_f_lenght
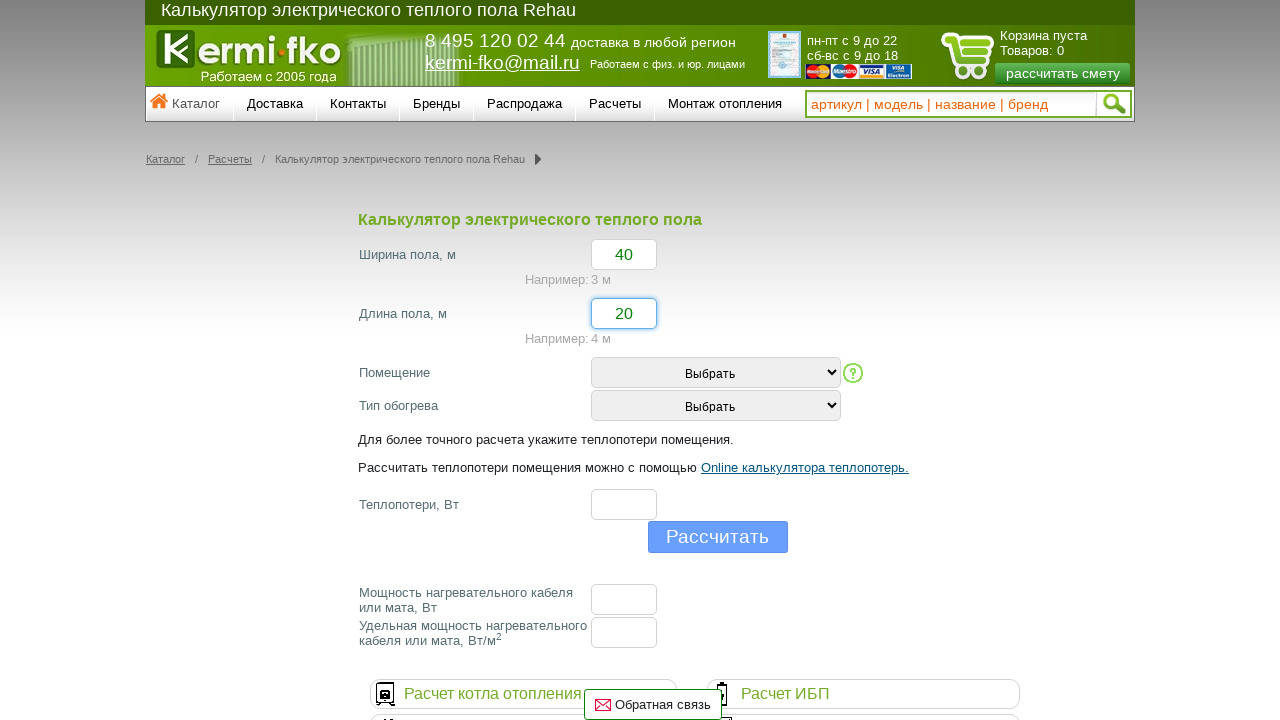

Selected bedroom option from room type dropdown on #room_type
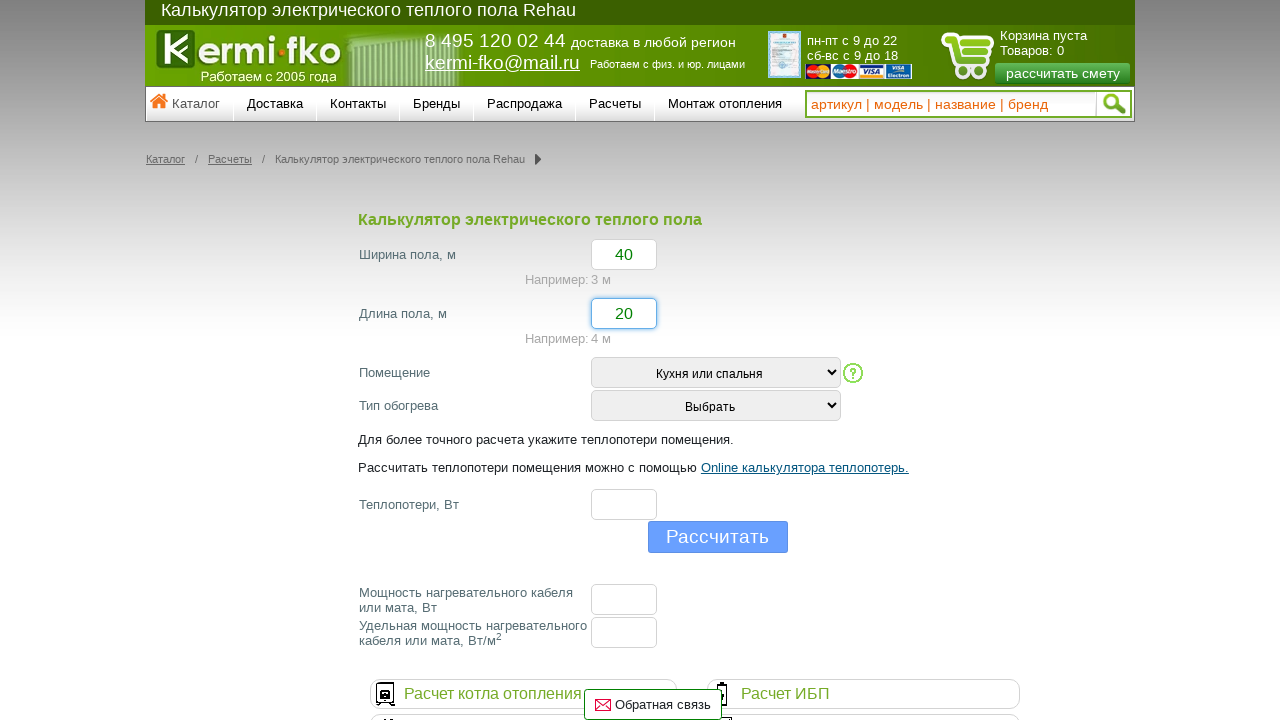

Selected heating for comfort option from heating type dropdown on #heating_type
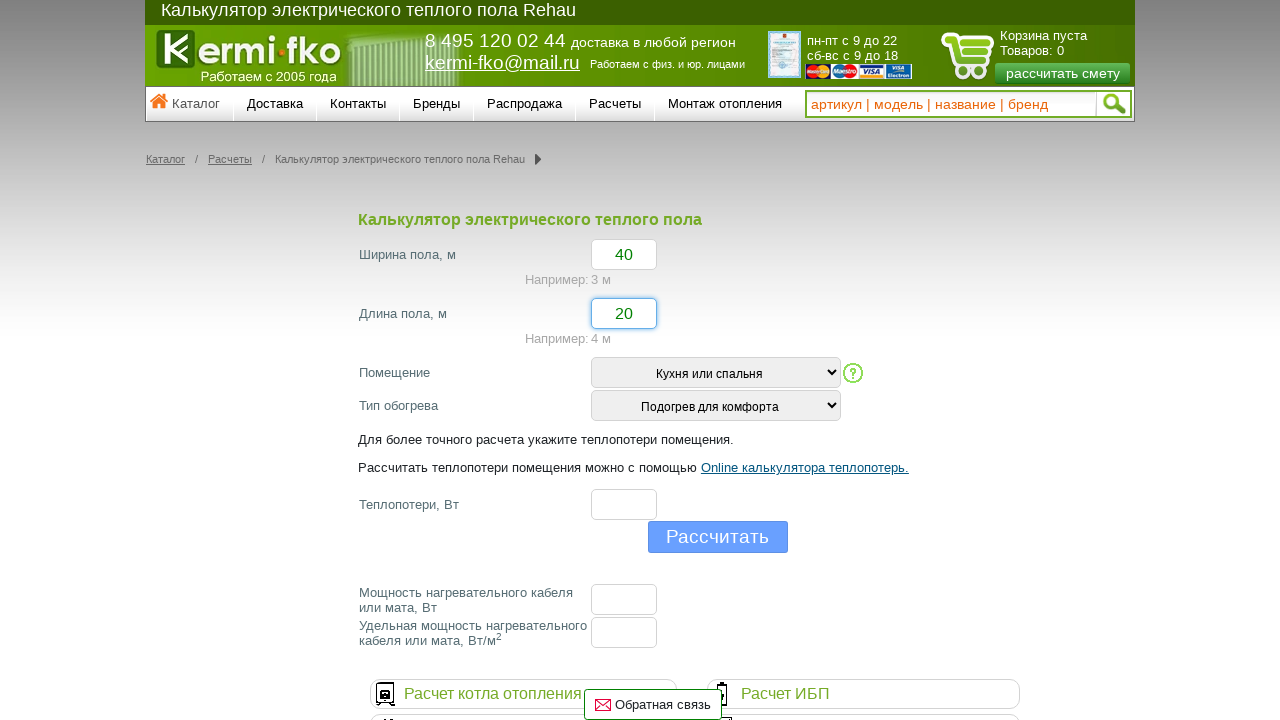

Filled heat loss value with '40000' on #el_f_losses
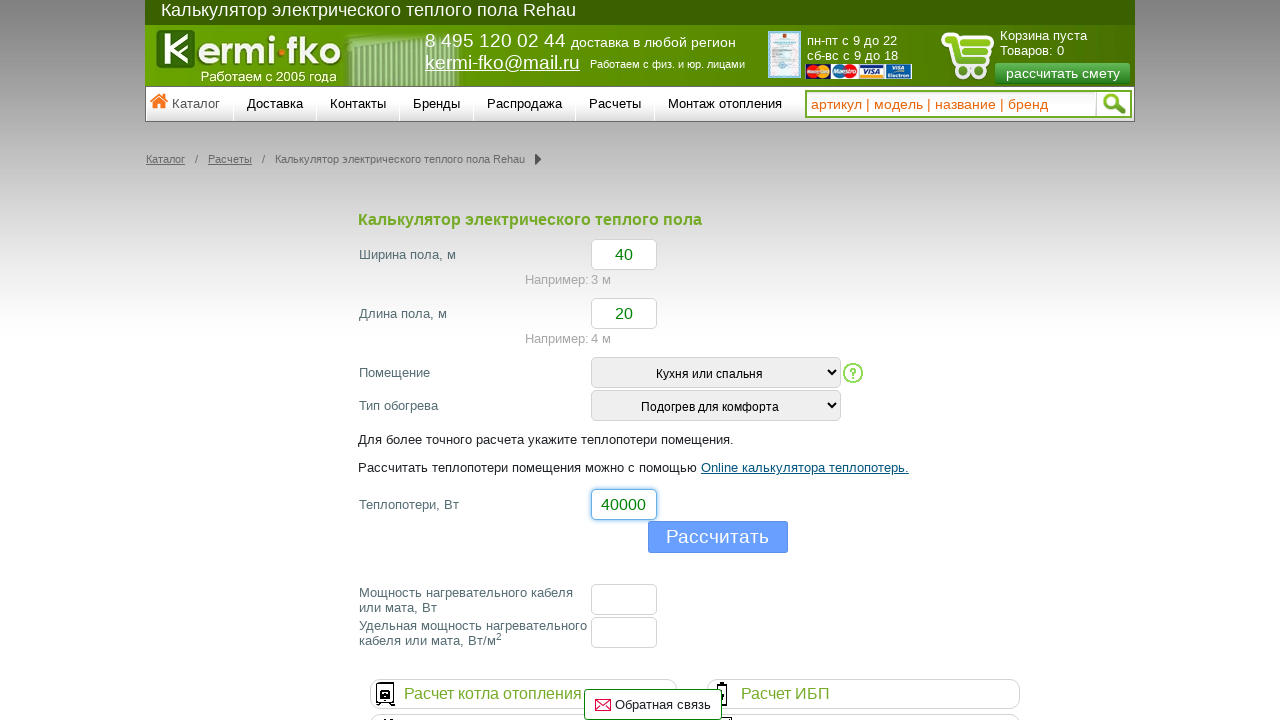

Clicked calculate button at (718, 537) on .buttHFcalc
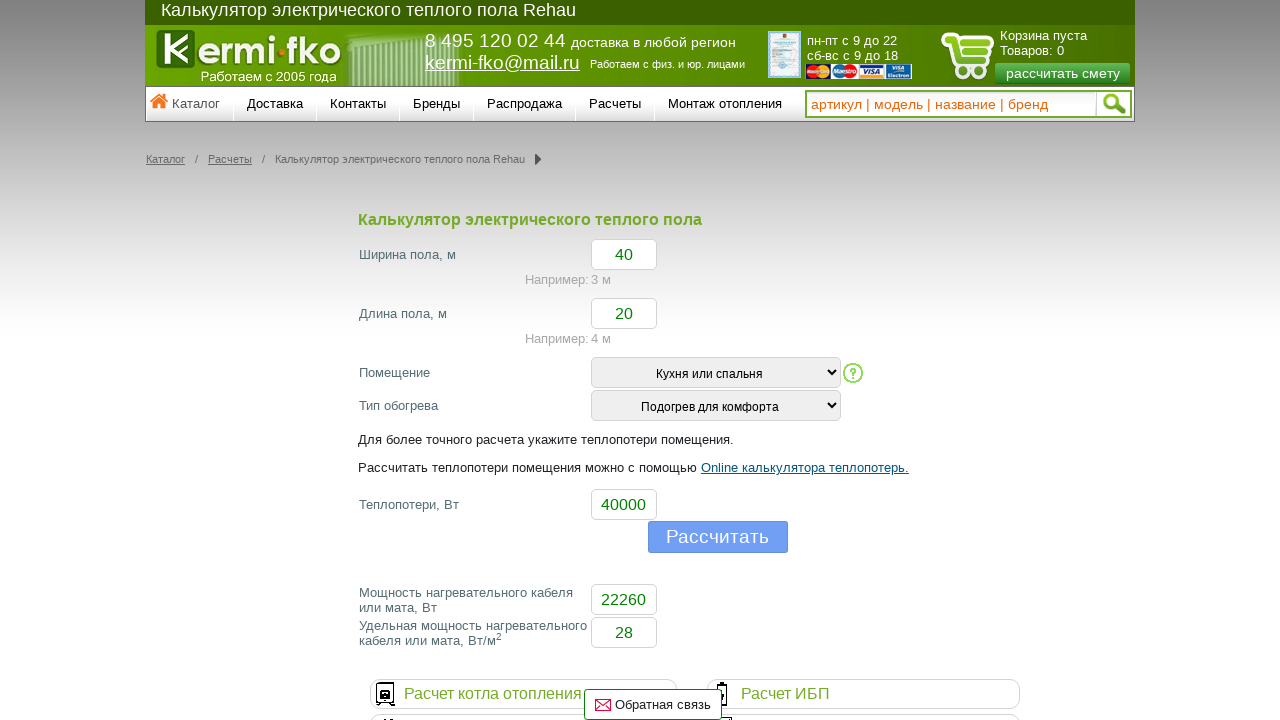

Waited 3 seconds for calculation to complete
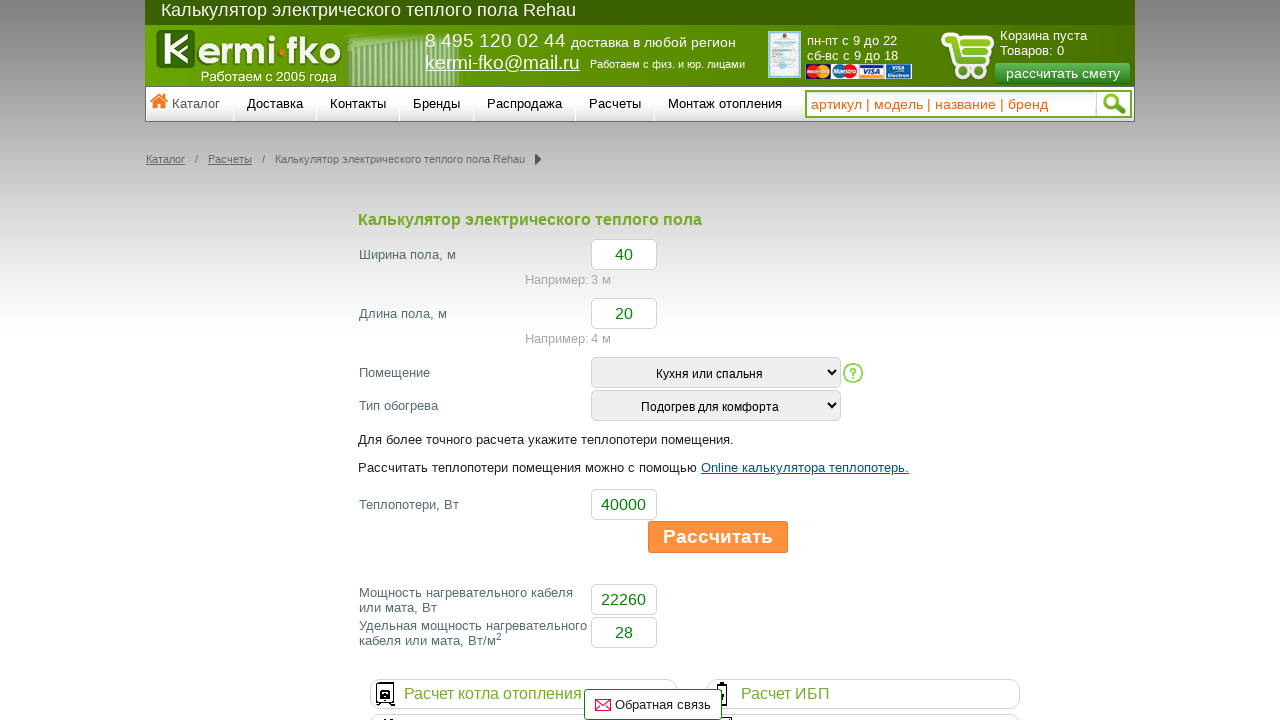

Heating cable power results element loaded successfully
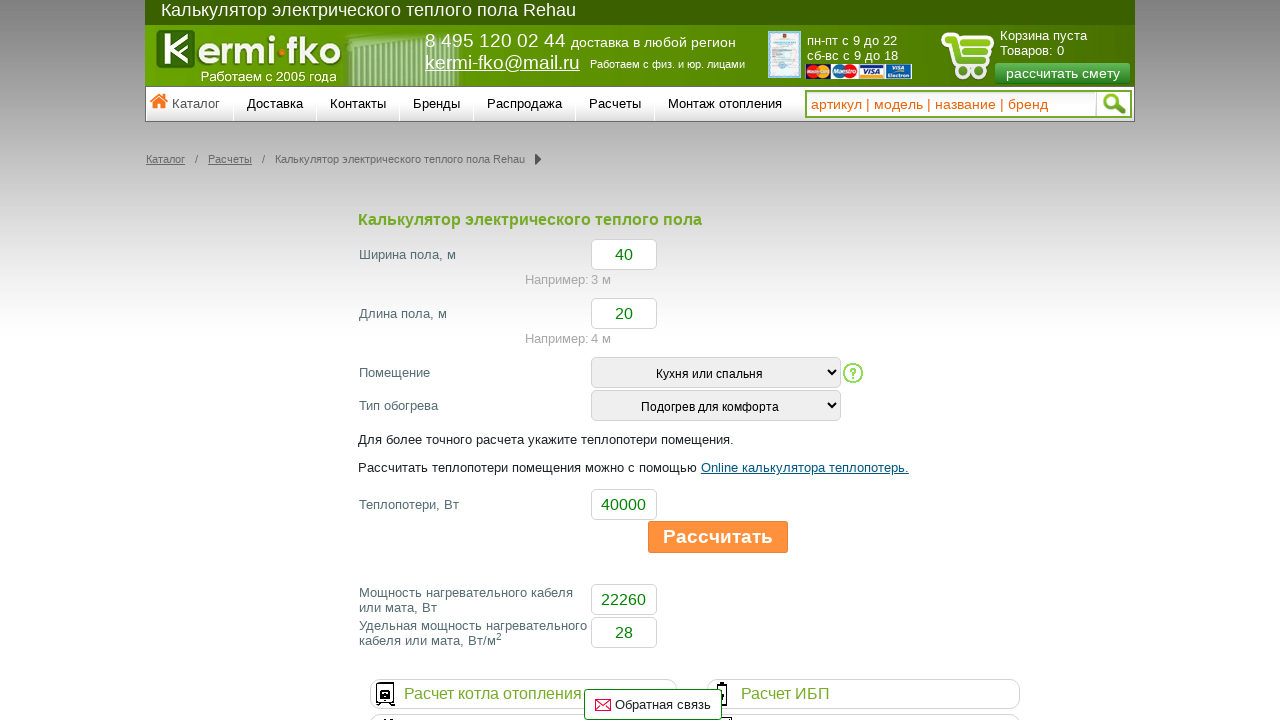

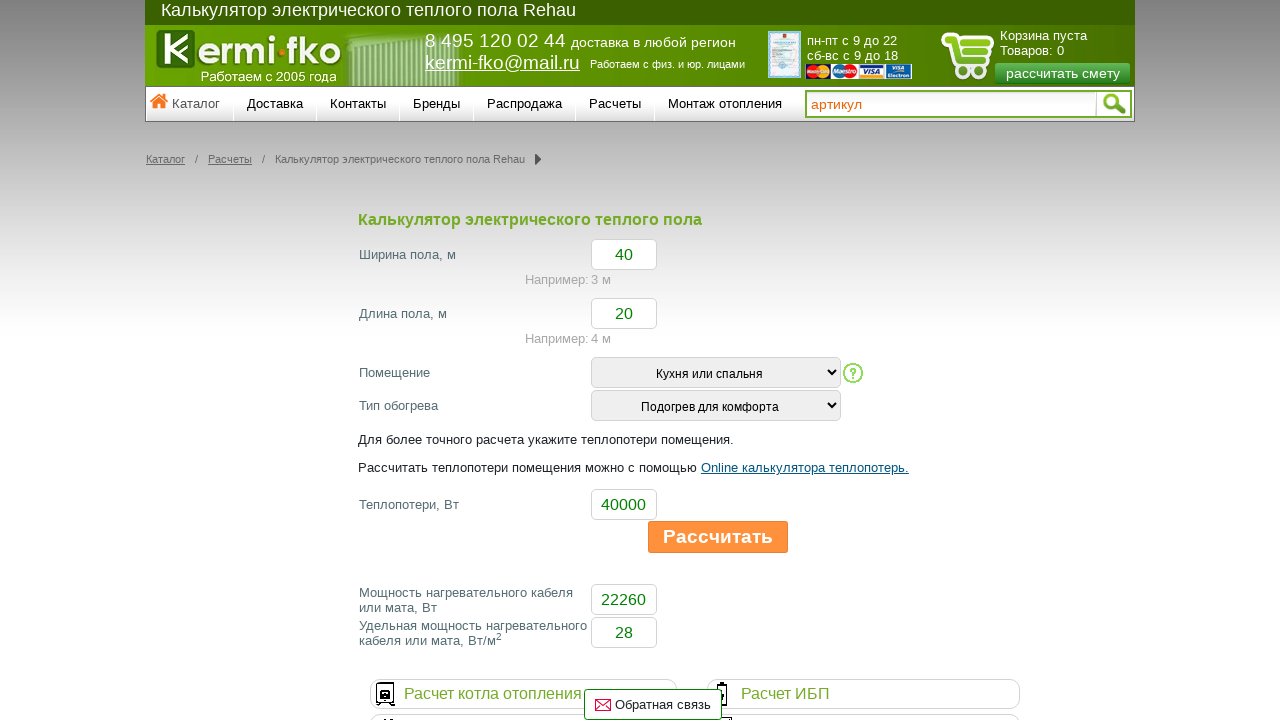